Tests drag-and-drop action by dragging element from source to target location

Starting URL: https://crossbrowsertesting.github.io/drag-and-drop

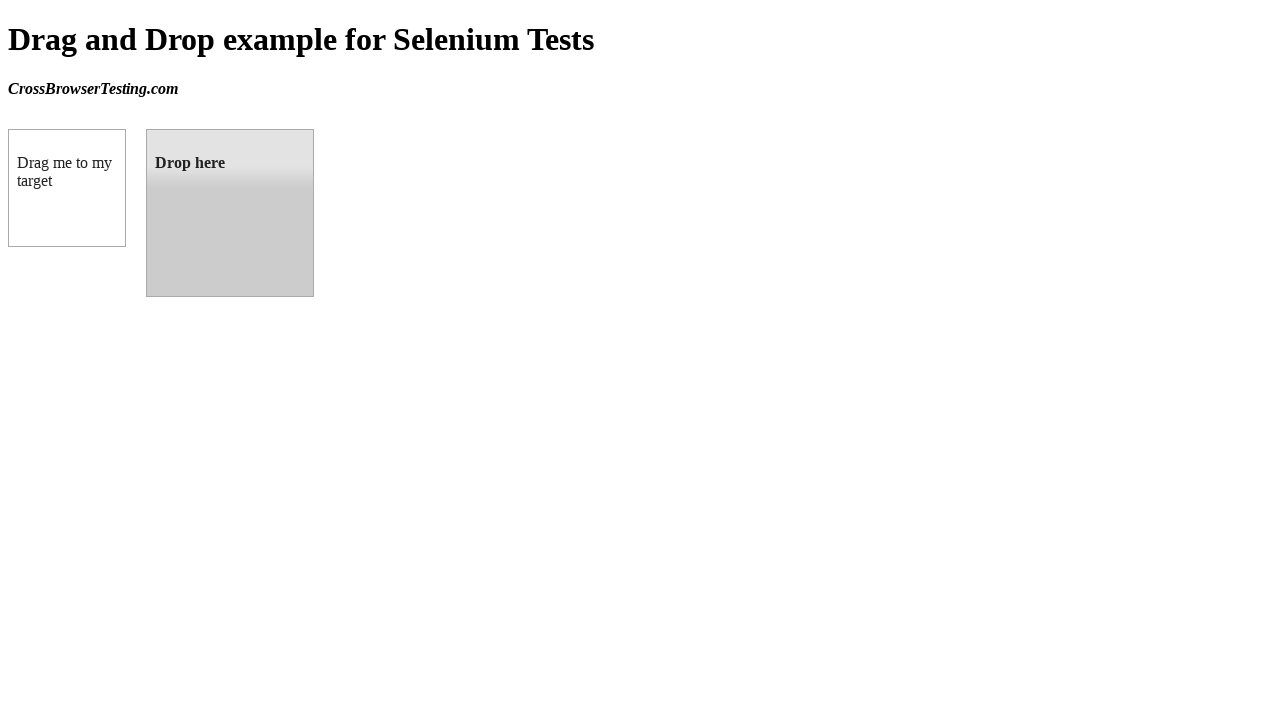

Waited for draggable element to load
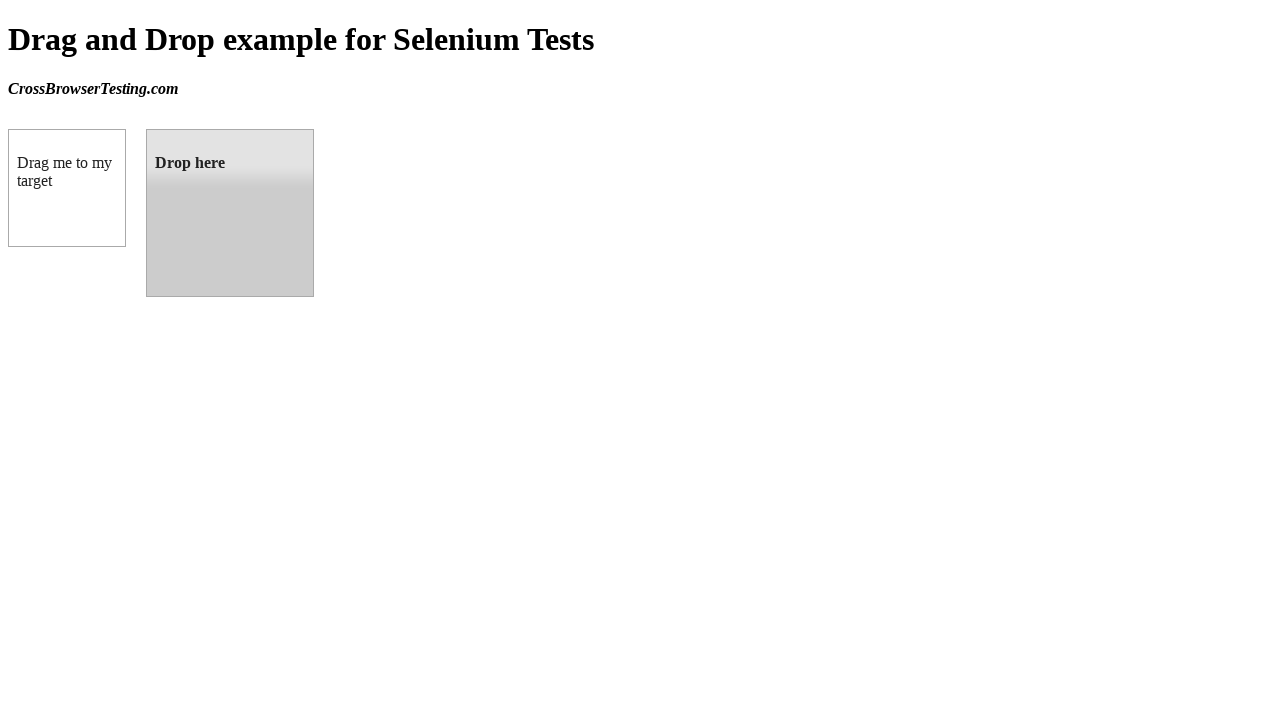

Waited for droppable element to load
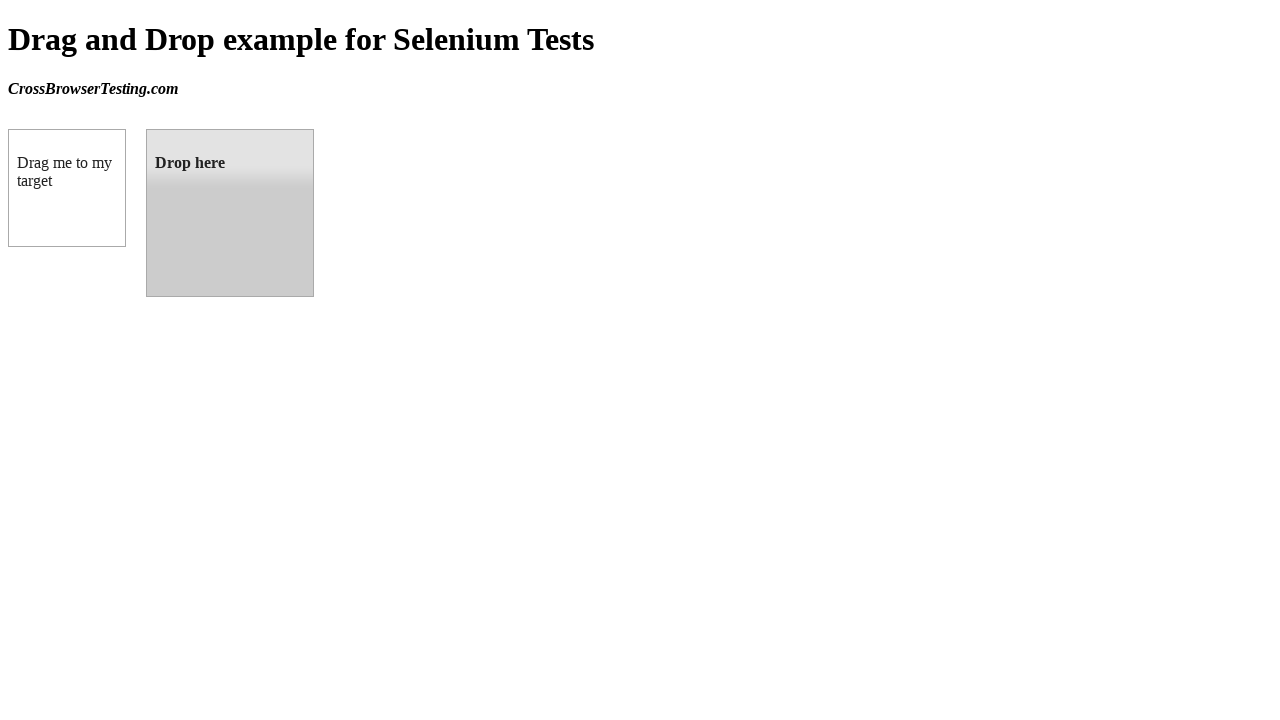

Located source element (draggable)
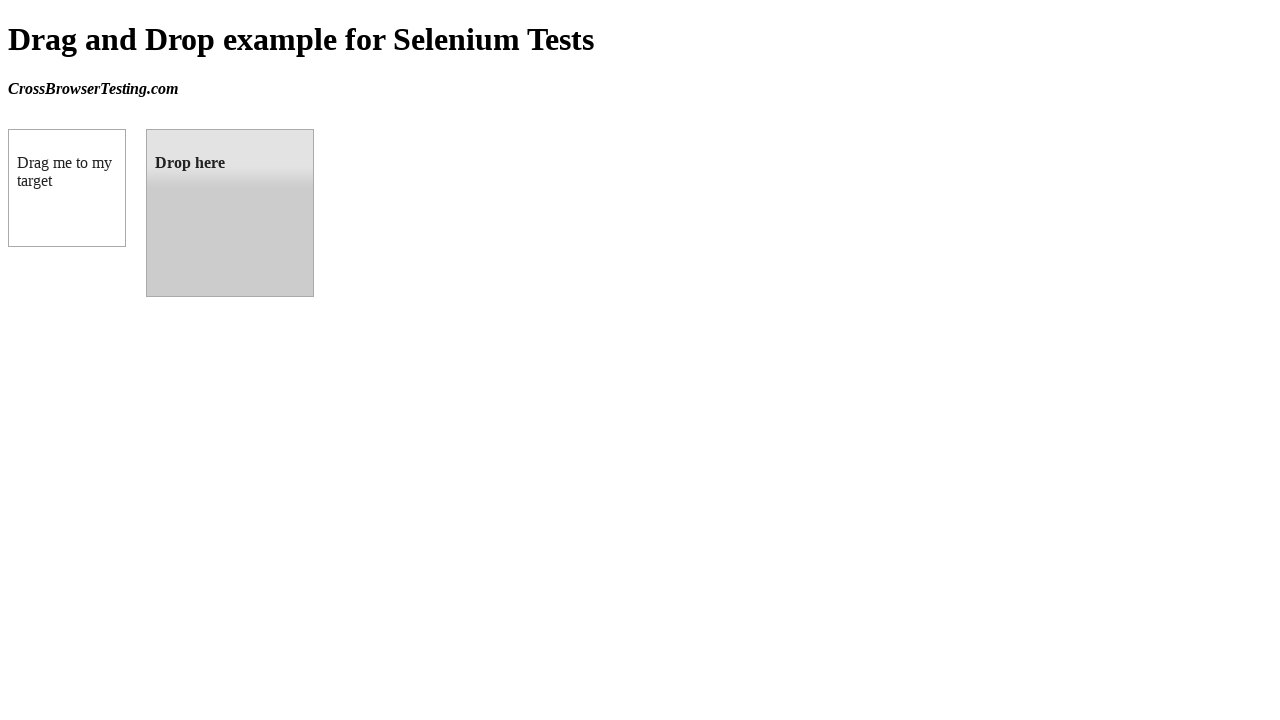

Located target element (droppable)
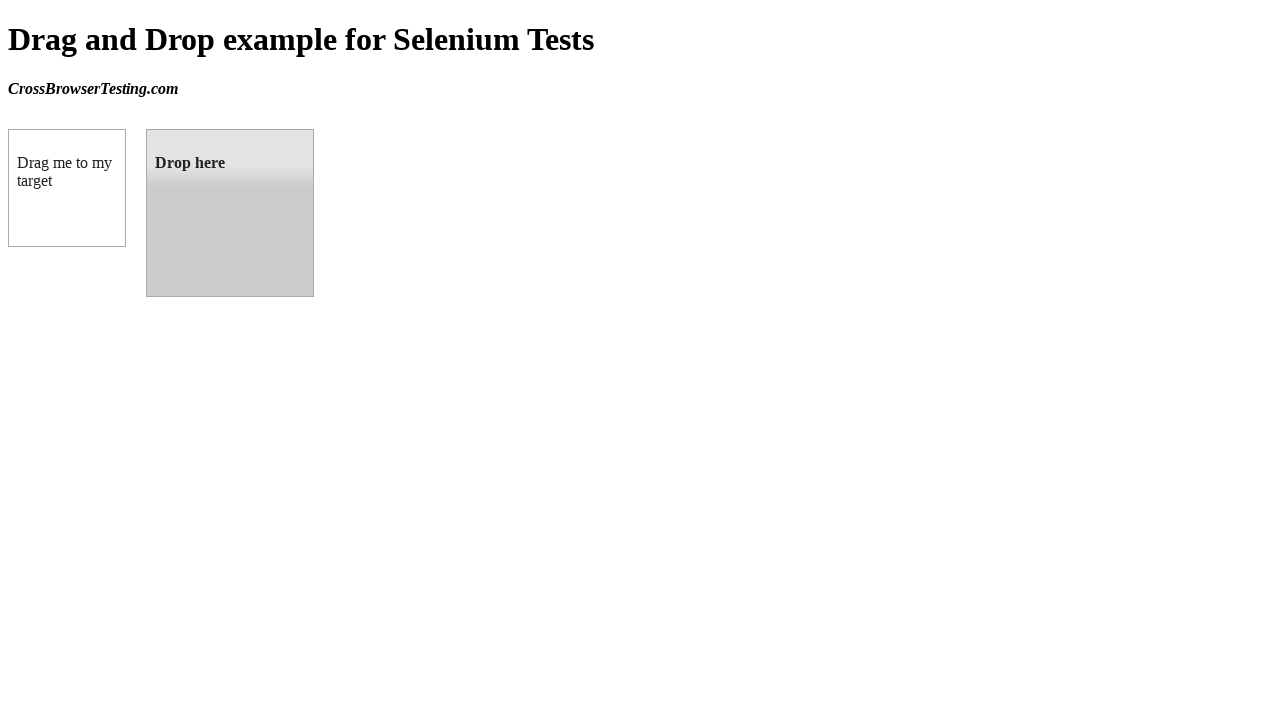

Dragged source element to target location at (230, 213)
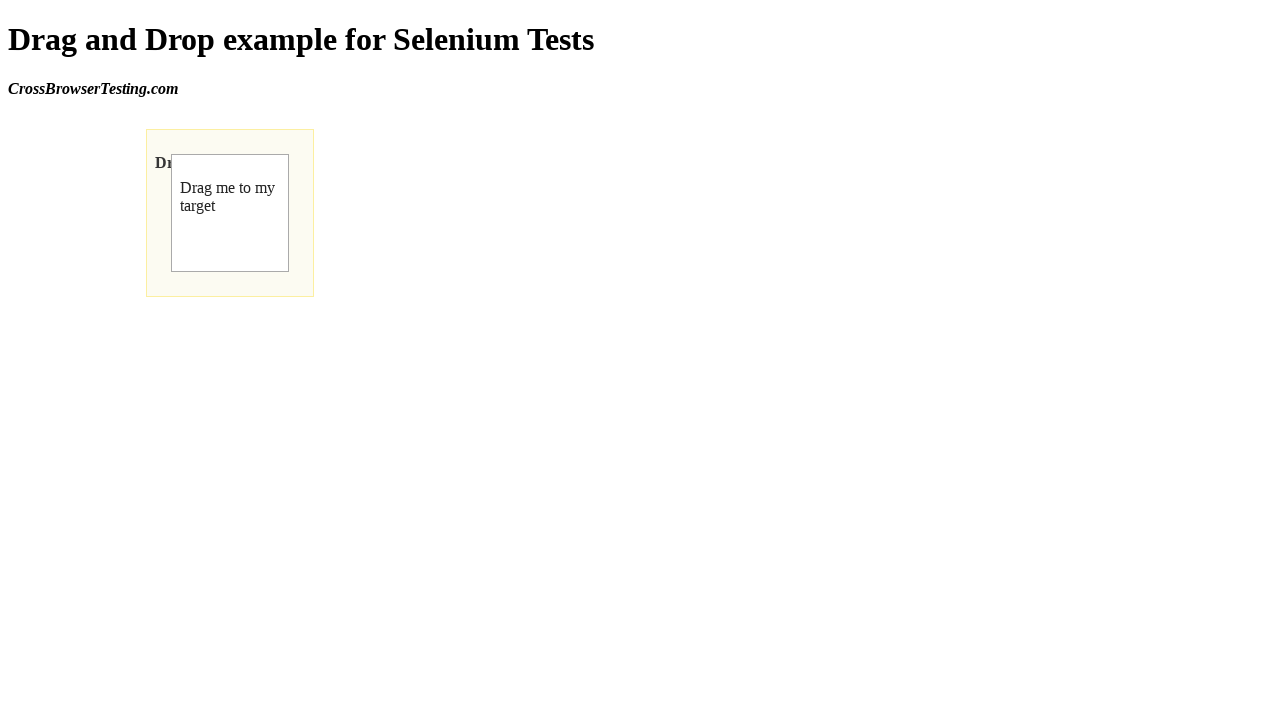

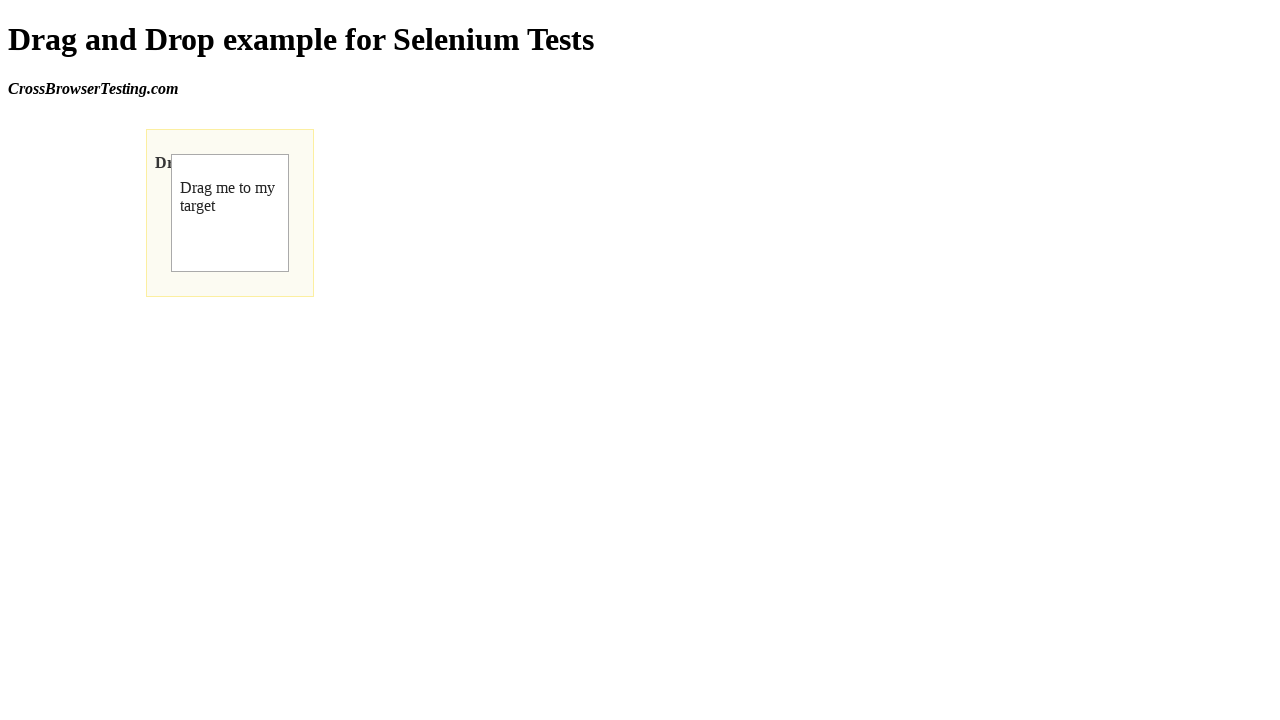